Tests working with multiple browser windows by clicking a link that opens a new window, then switching to the new window and verifying its title and URL.

Starting URL: https://the-internet.herokuapp.com/windows

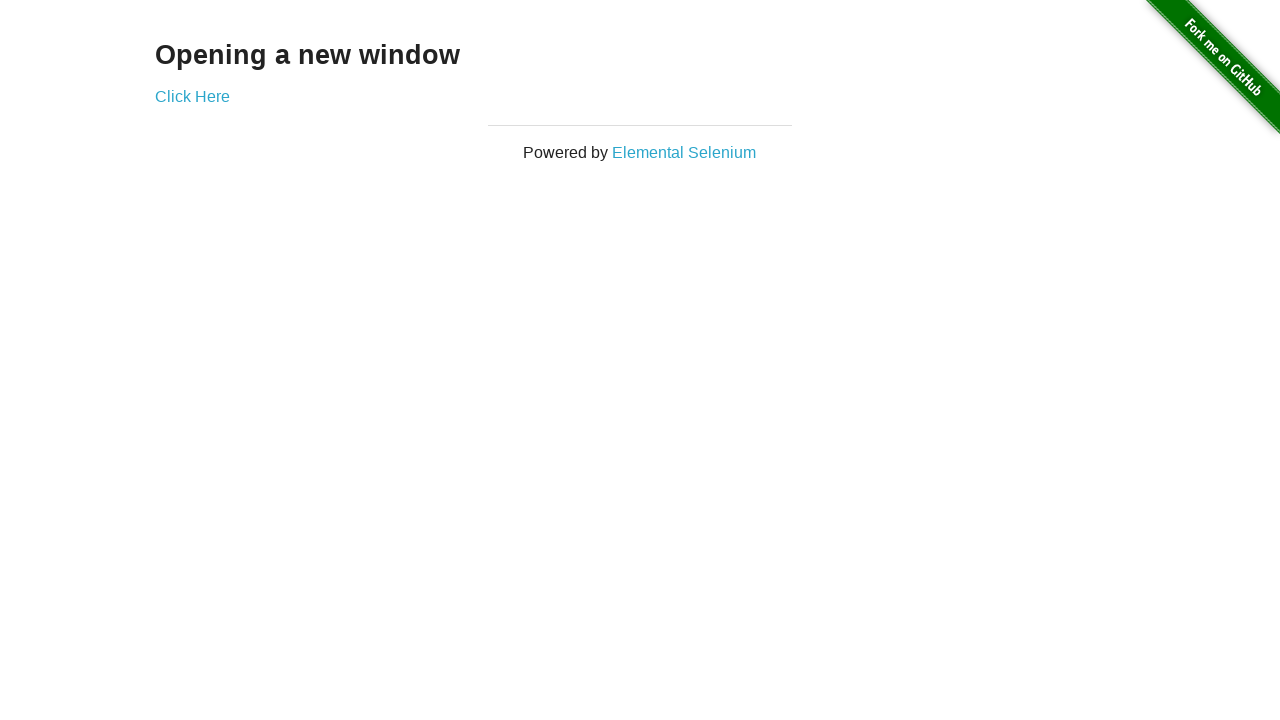

Verified that only one page exists initially
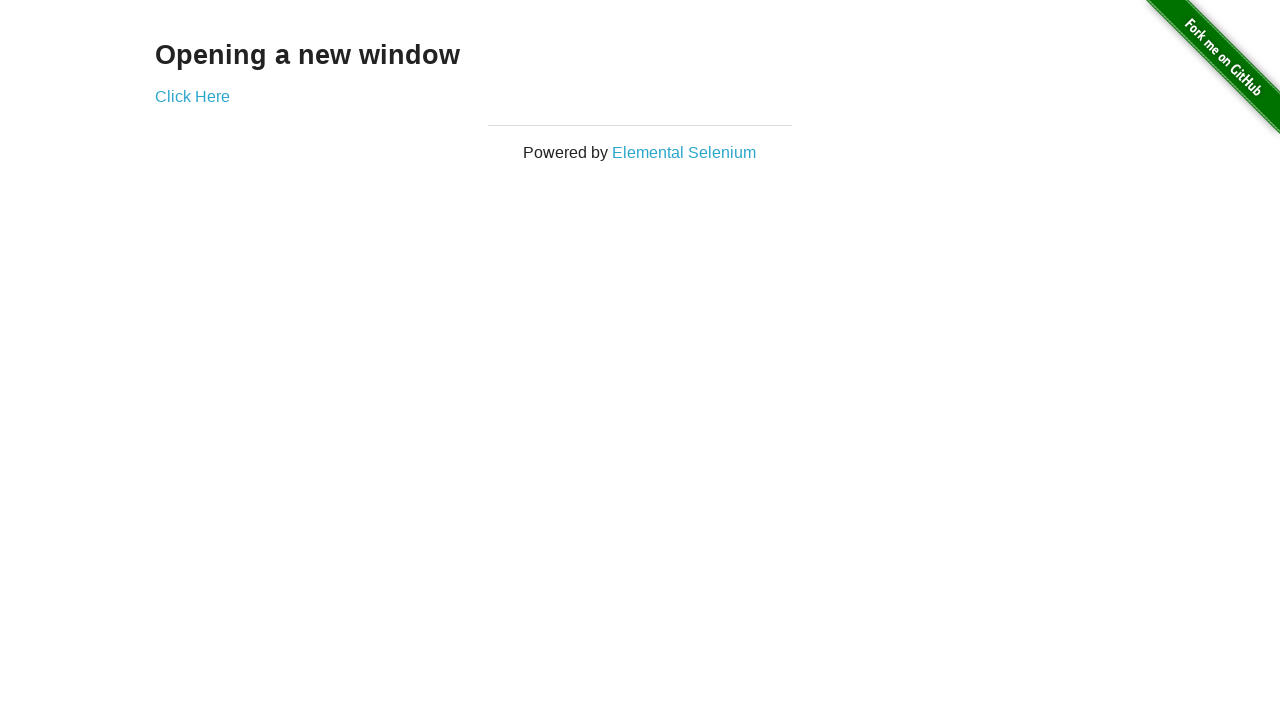

Clicked the 'Click Here' link that opens a new window at (192, 96) on .example a
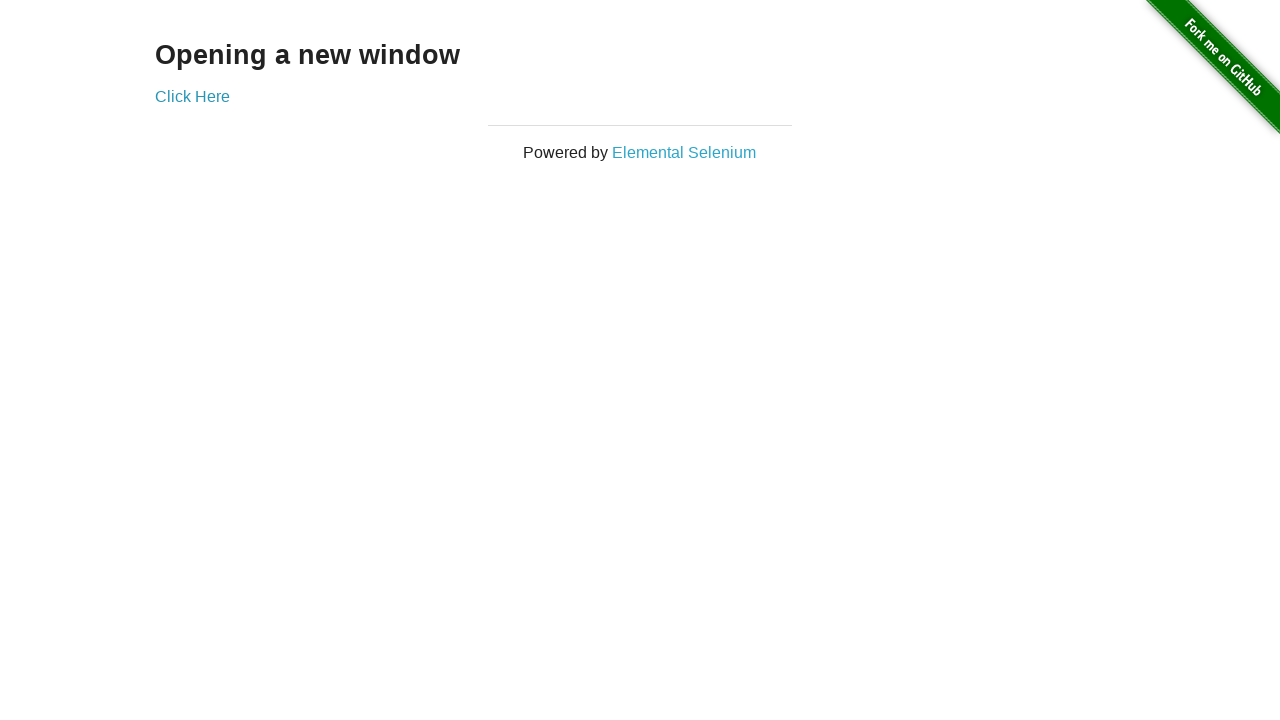

Captured the new page object from the popup
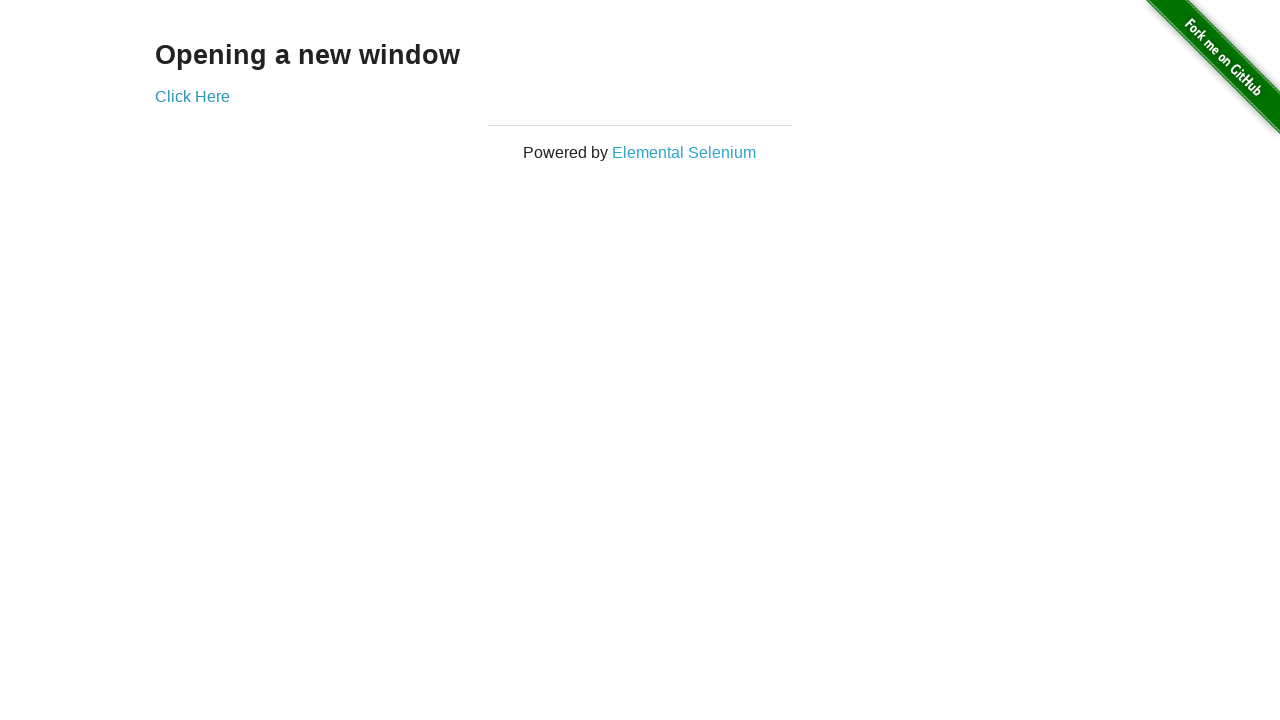

Waited for the new page to fully load
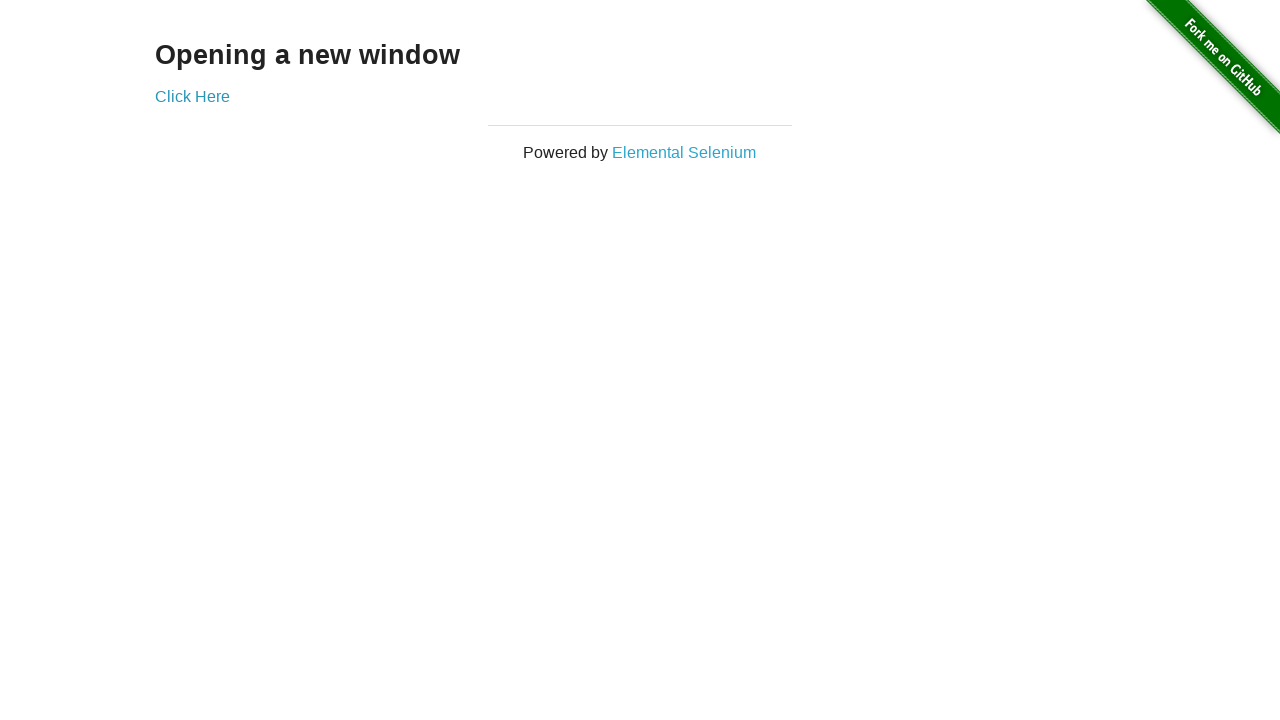

Verified that two pages now exist in the browser context
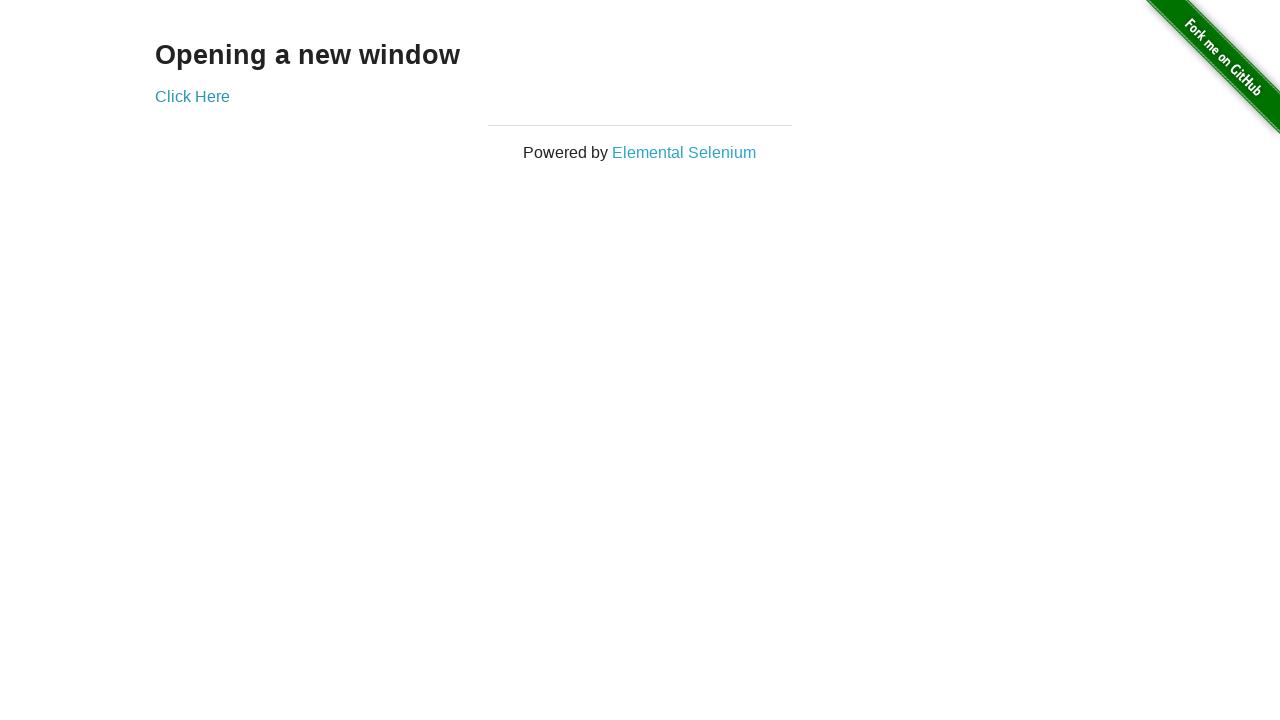

Verified original page title is 'The Internet'
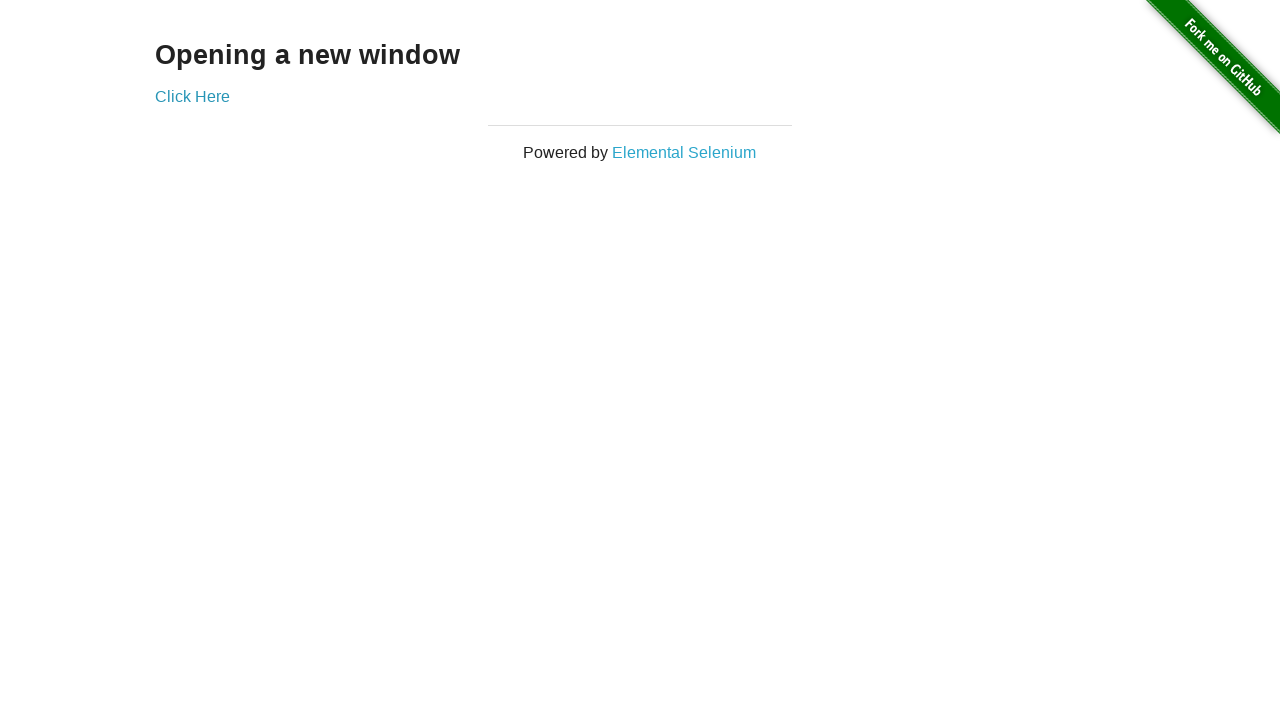

Verified original page URL is 'https://the-internet.herokuapp.com/windows'
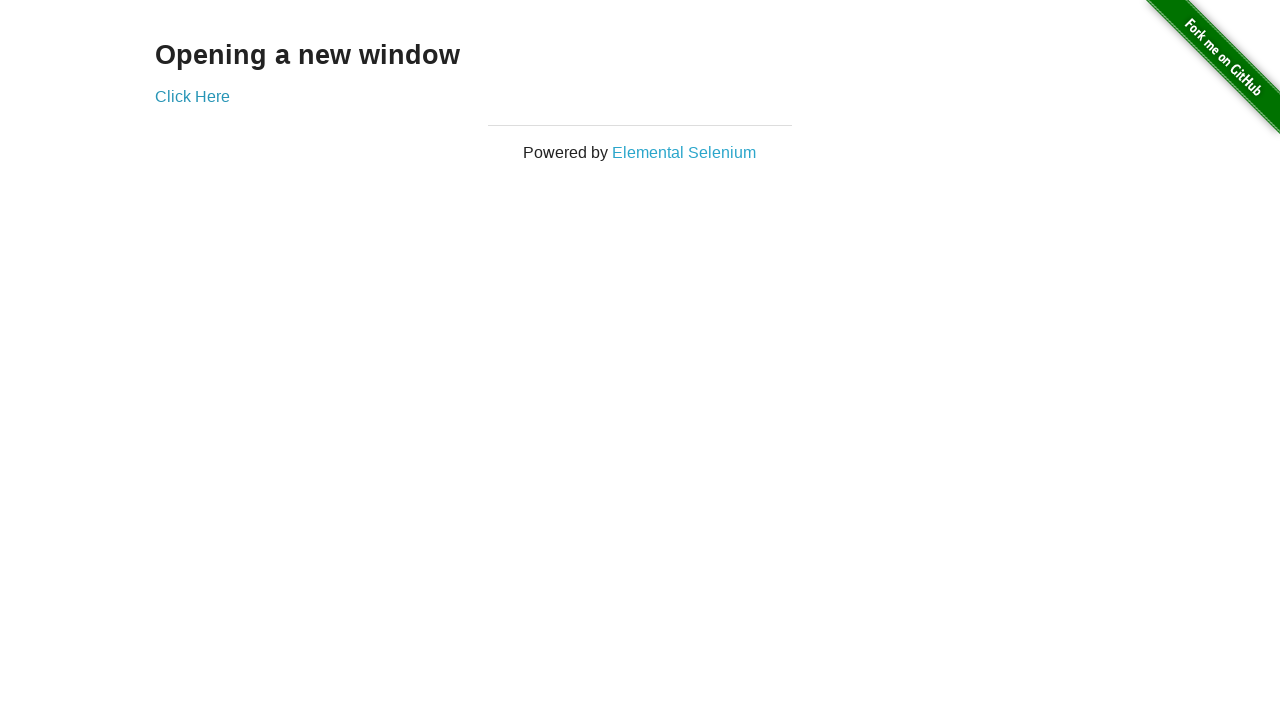

Verified new page title is 'New Window'
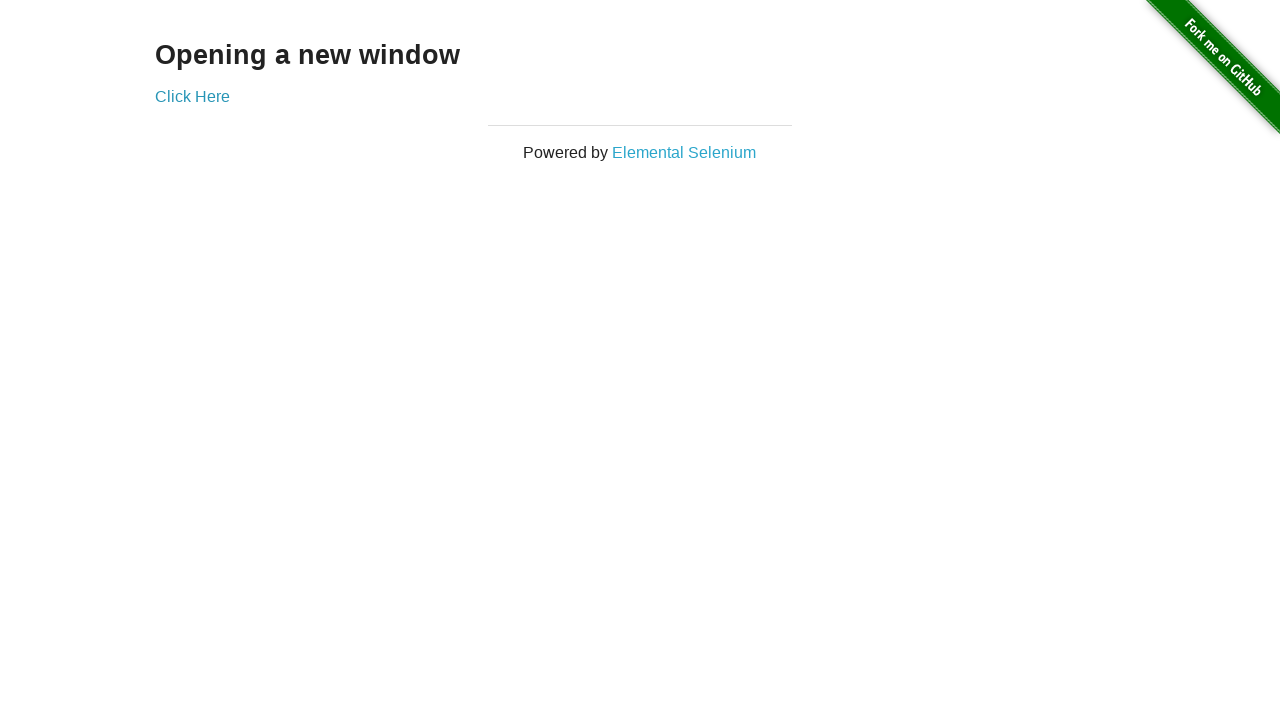

Verified new page URL is 'https://the-internet.herokuapp.com/windows/new'
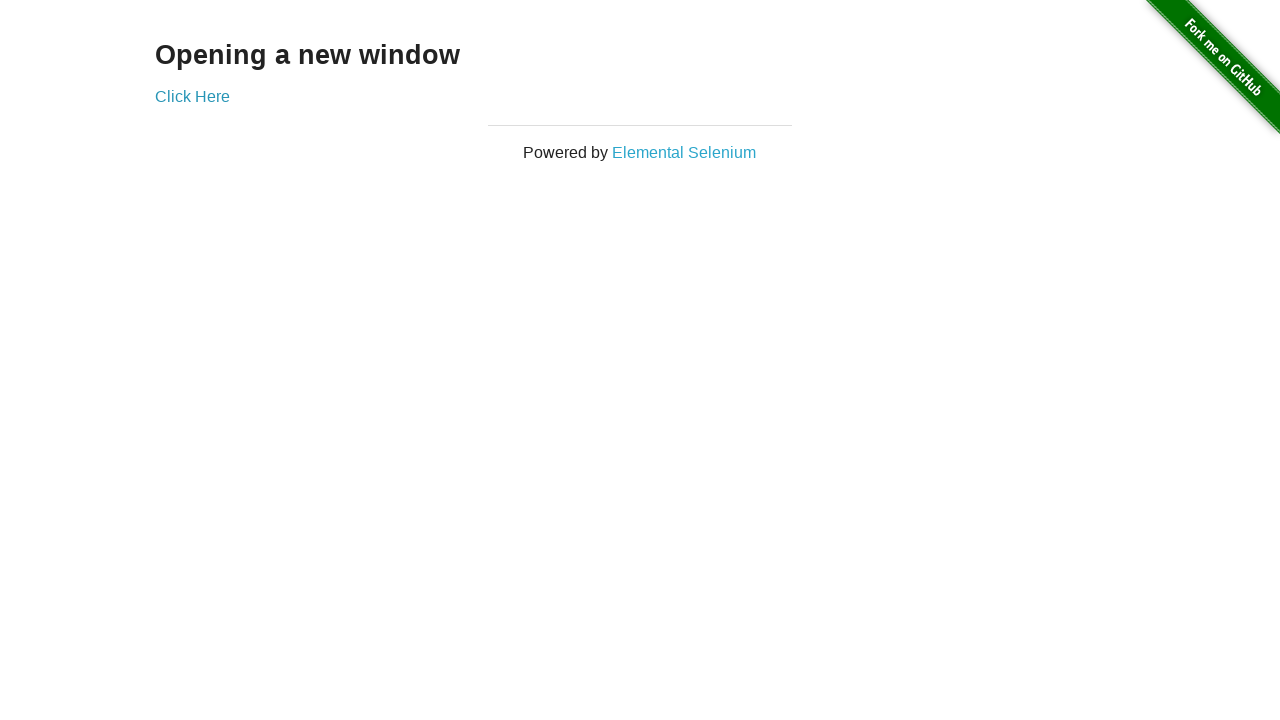

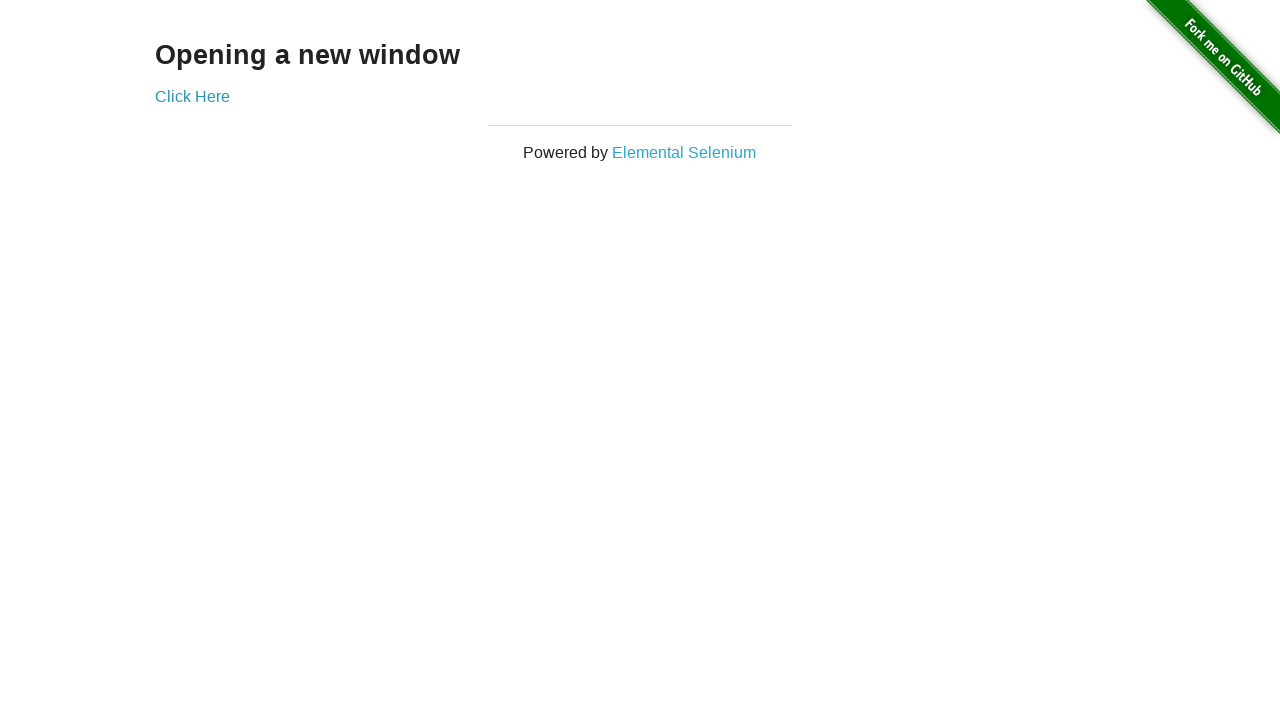